Creates 3 todos, navigates through filters, then uses browser back button

Starting URL: https://demo.playwright.dev/todomvc

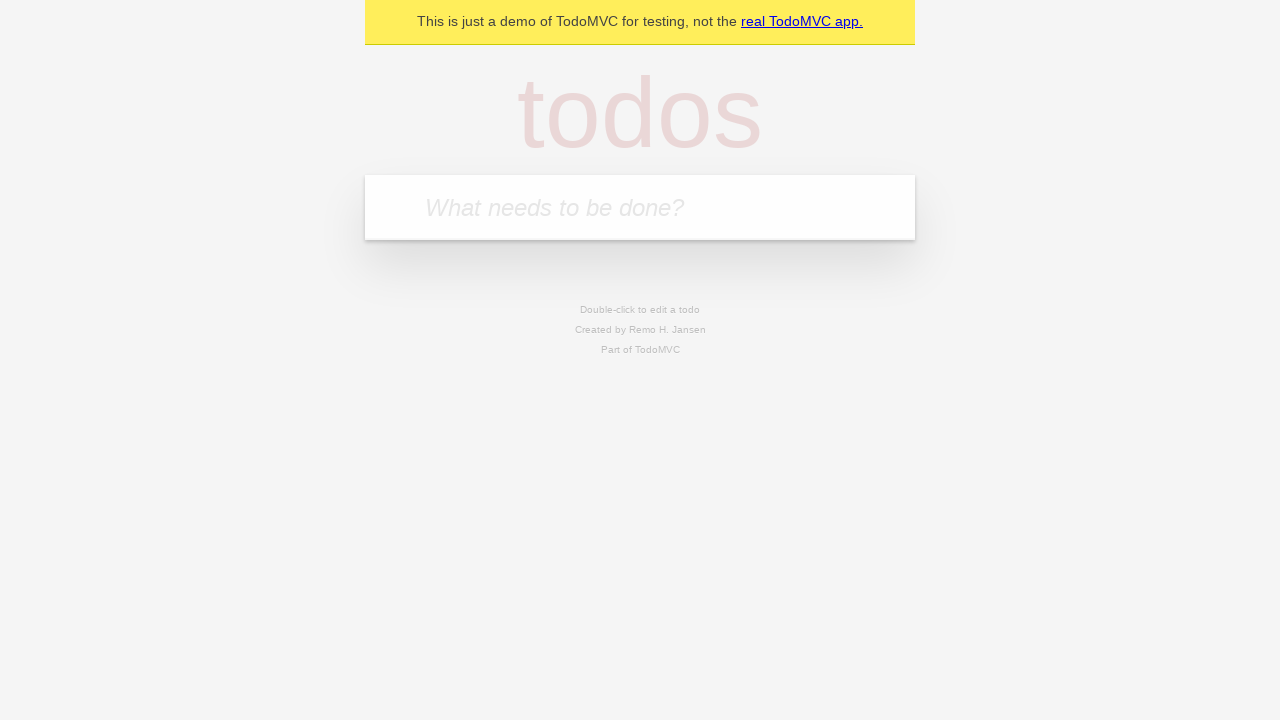

Filled todo input with 'buy some cheese' on internal:attr=[placeholder="What needs to be done?"i]
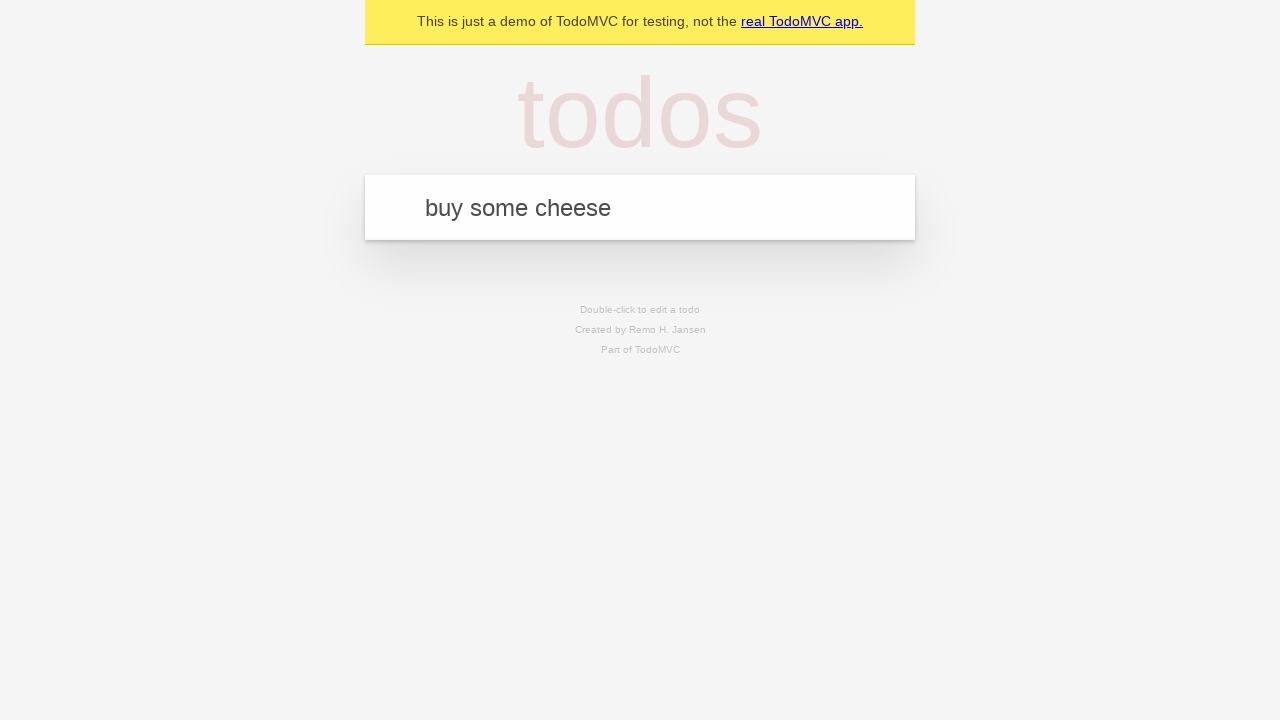

Pressed Enter to create first todo on internal:attr=[placeholder="What needs to be done?"i]
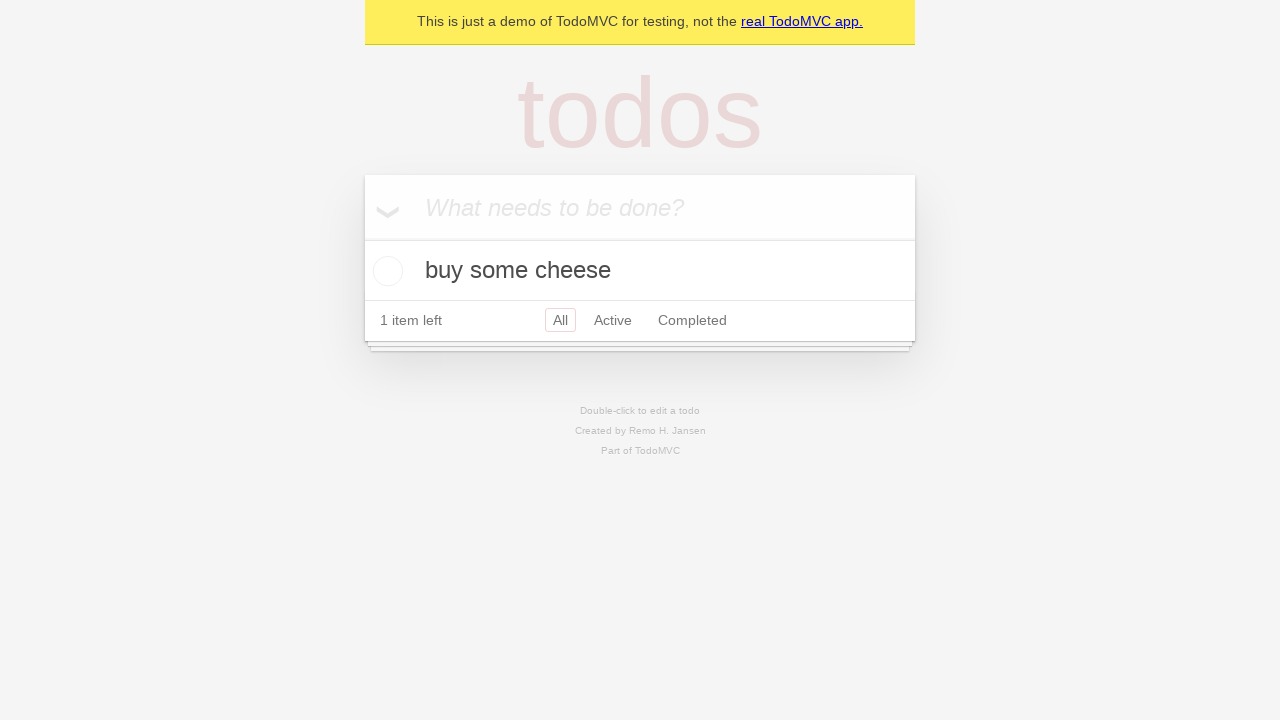

Filled todo input with 'feed the cat' on internal:attr=[placeholder="What needs to be done?"i]
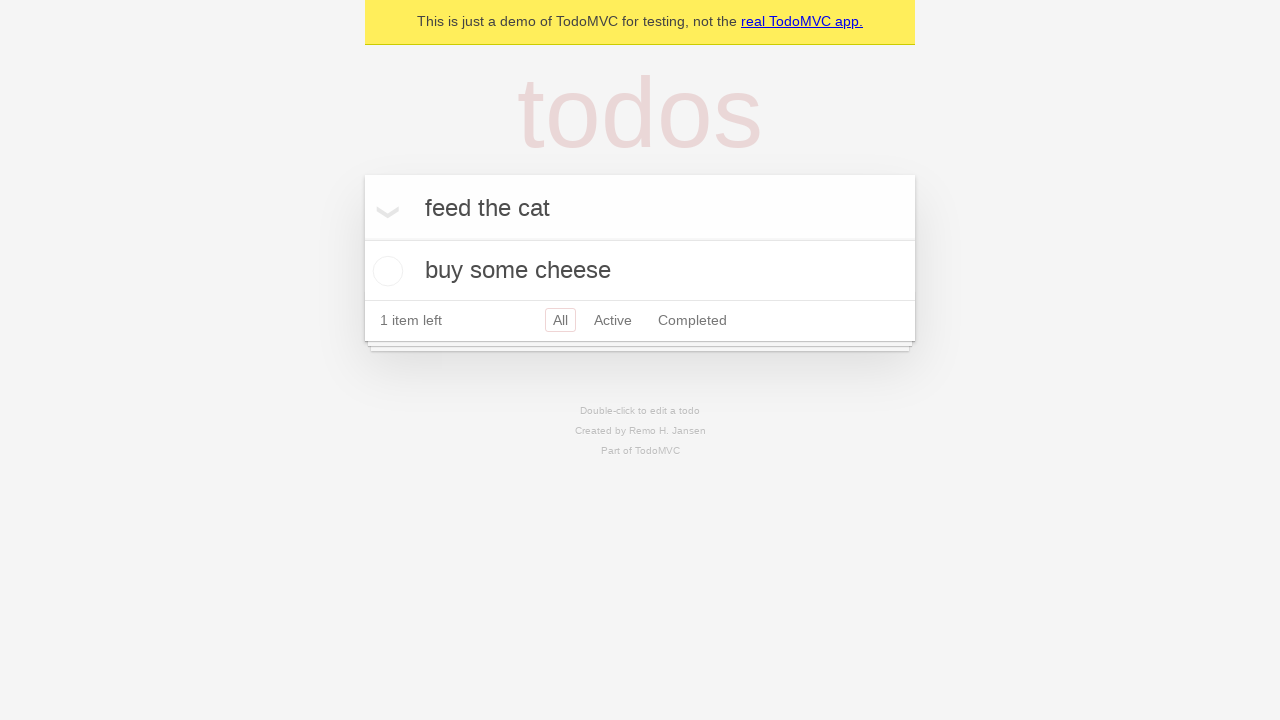

Pressed Enter to create second todo on internal:attr=[placeholder="What needs to be done?"i]
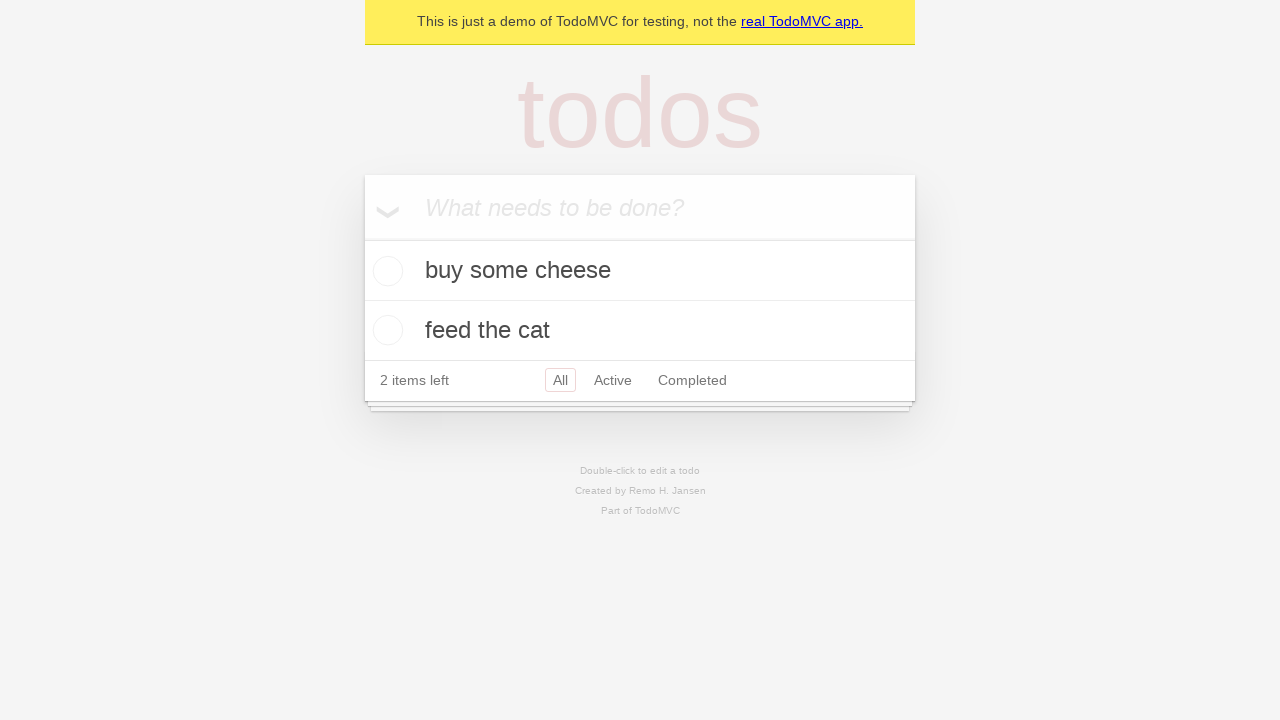

Filled todo input with 'book a doctors appointment' on internal:attr=[placeholder="What needs to be done?"i]
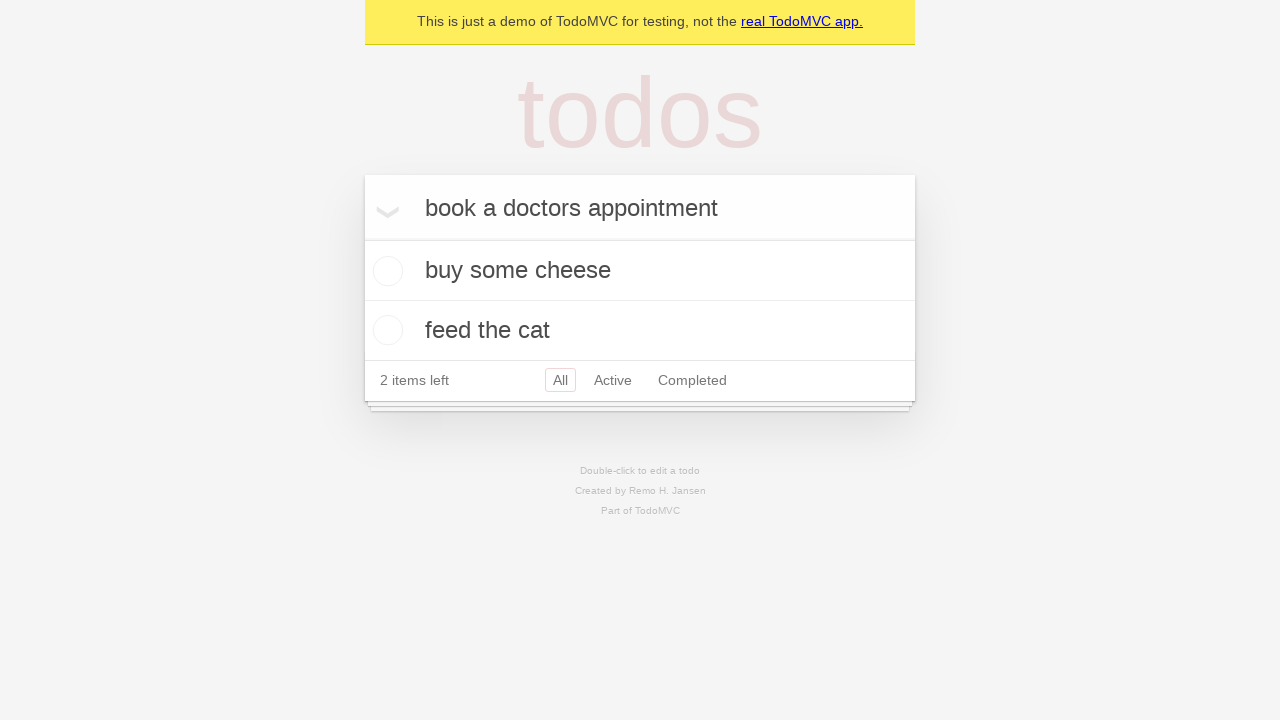

Pressed Enter to create third todo on internal:attr=[placeholder="What needs to be done?"i]
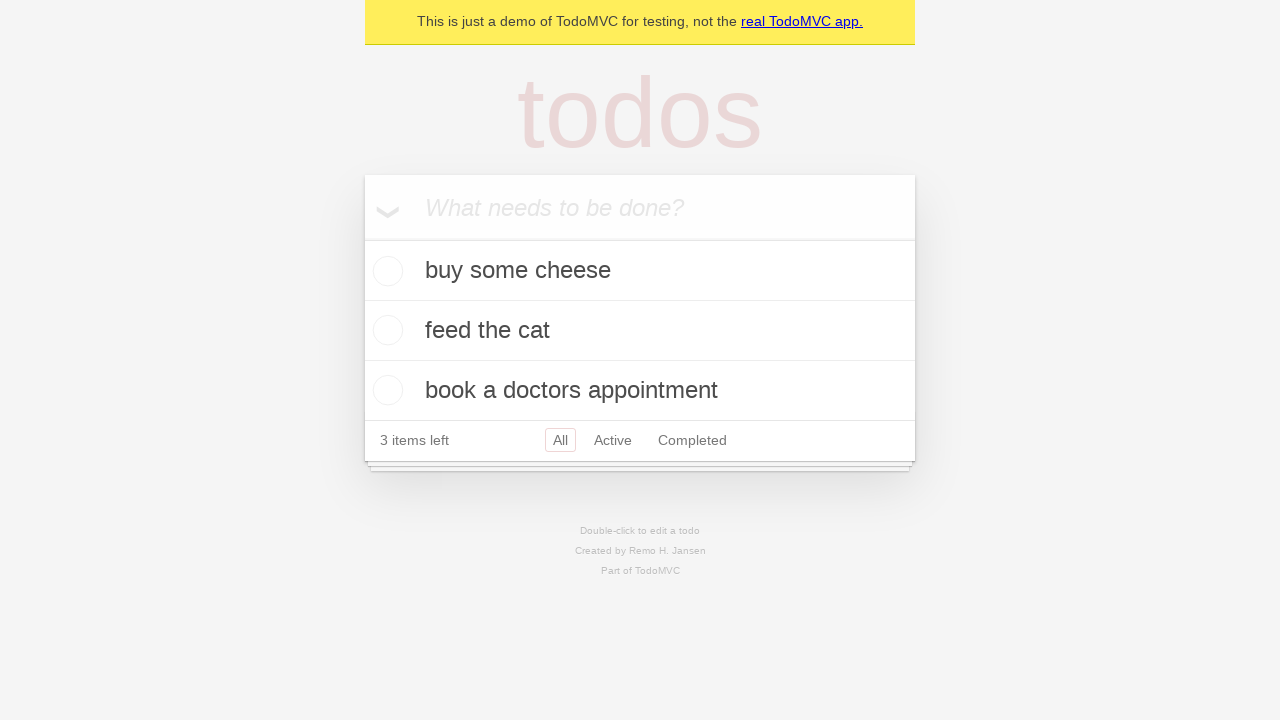

Marked second todo as complete at (385, 330) on internal:testid=[data-testid="todo-item"s] >> nth=1 >> internal:role=checkbox
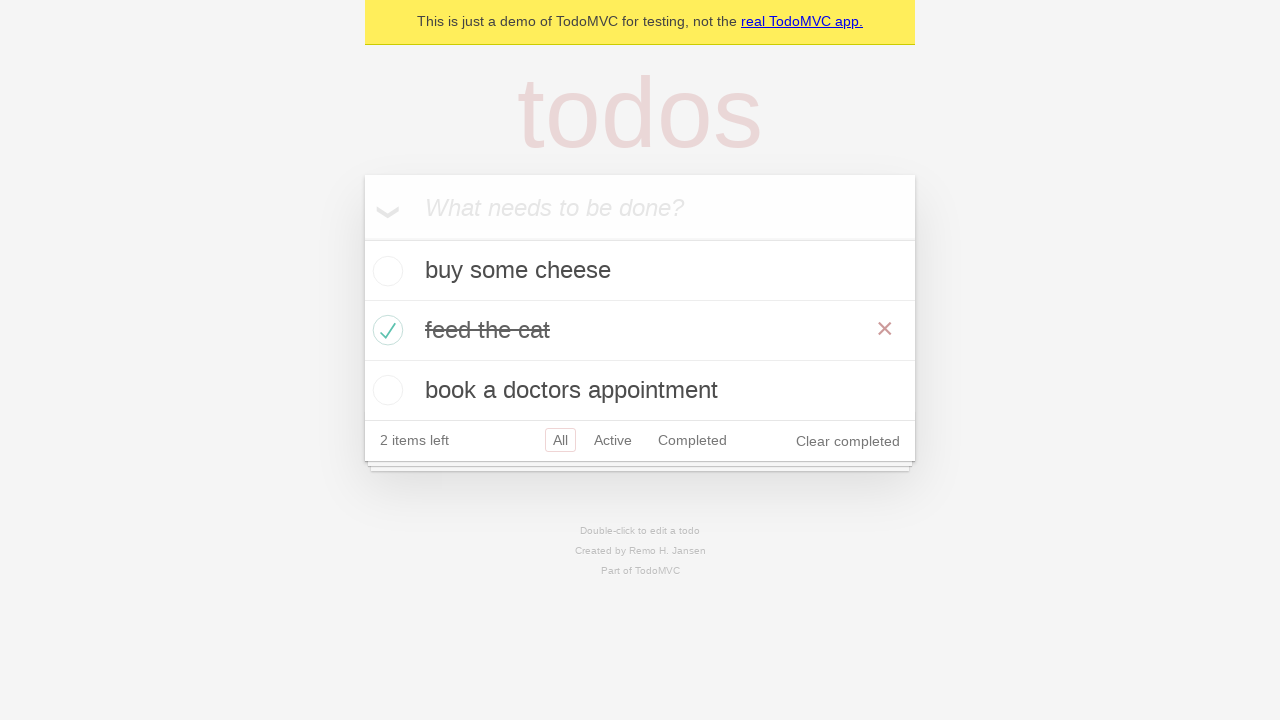

Clicked 'All' filter at (560, 440) on internal:role=link[name="All"i]
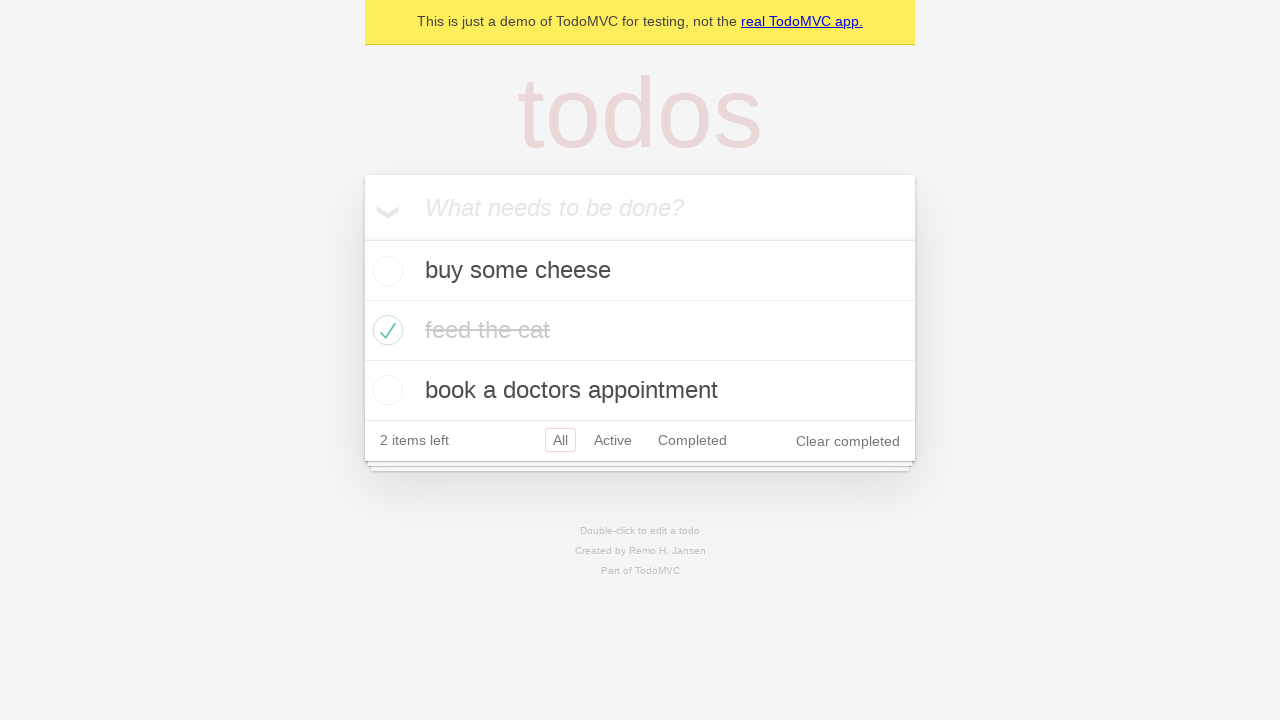

Clicked 'Active' filter at (613, 440) on internal:role=link[name="Active"i]
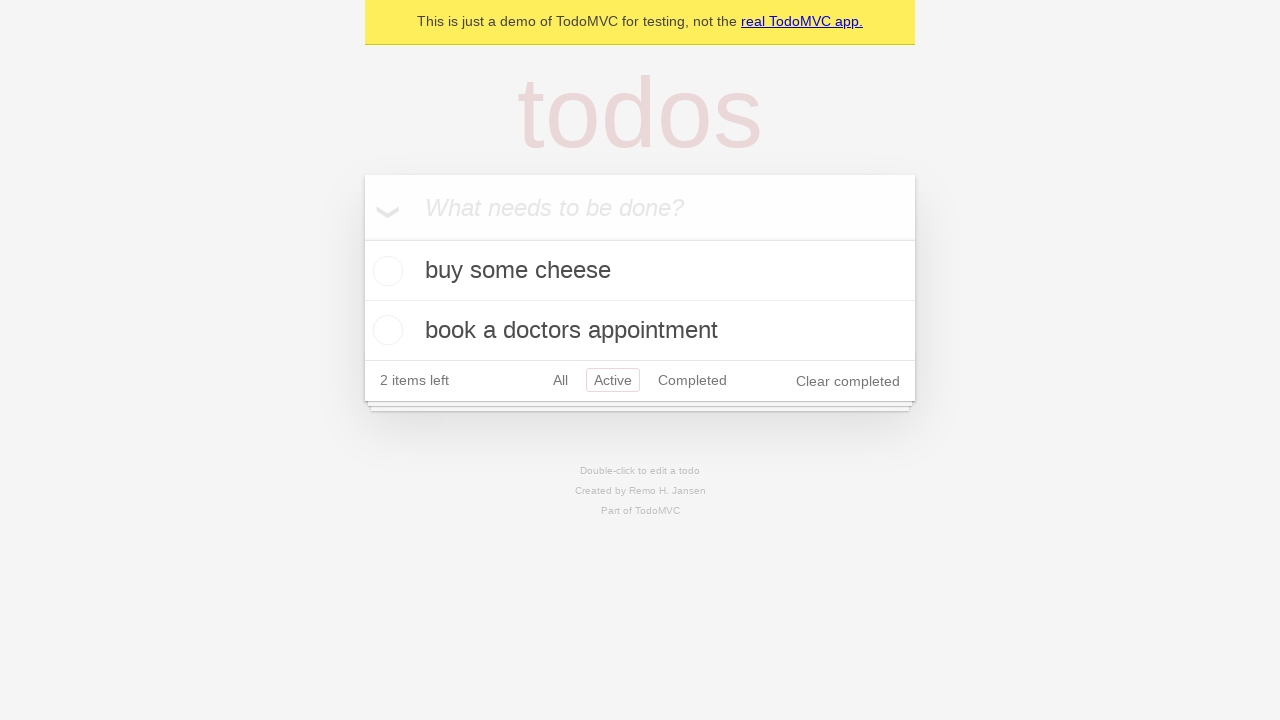

Clicked 'Completed' filter at (692, 380) on internal:role=link[name="Completed"i]
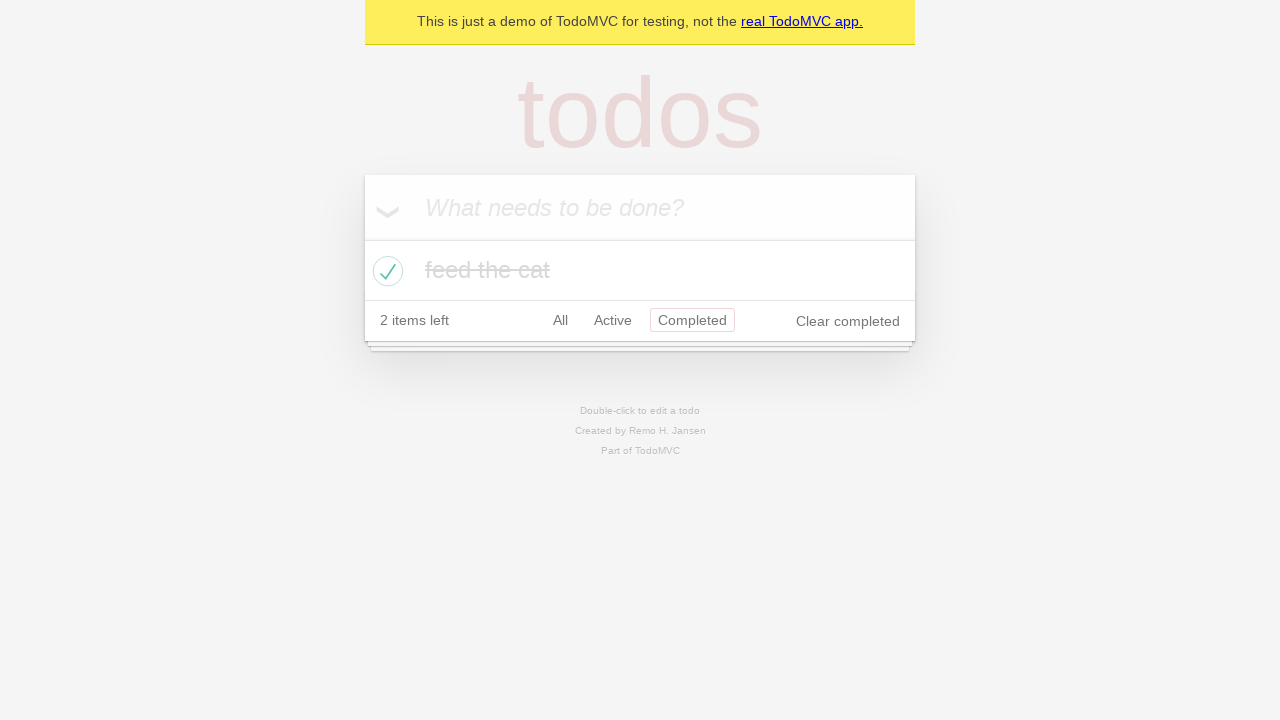

Used browser back button from Completed filter
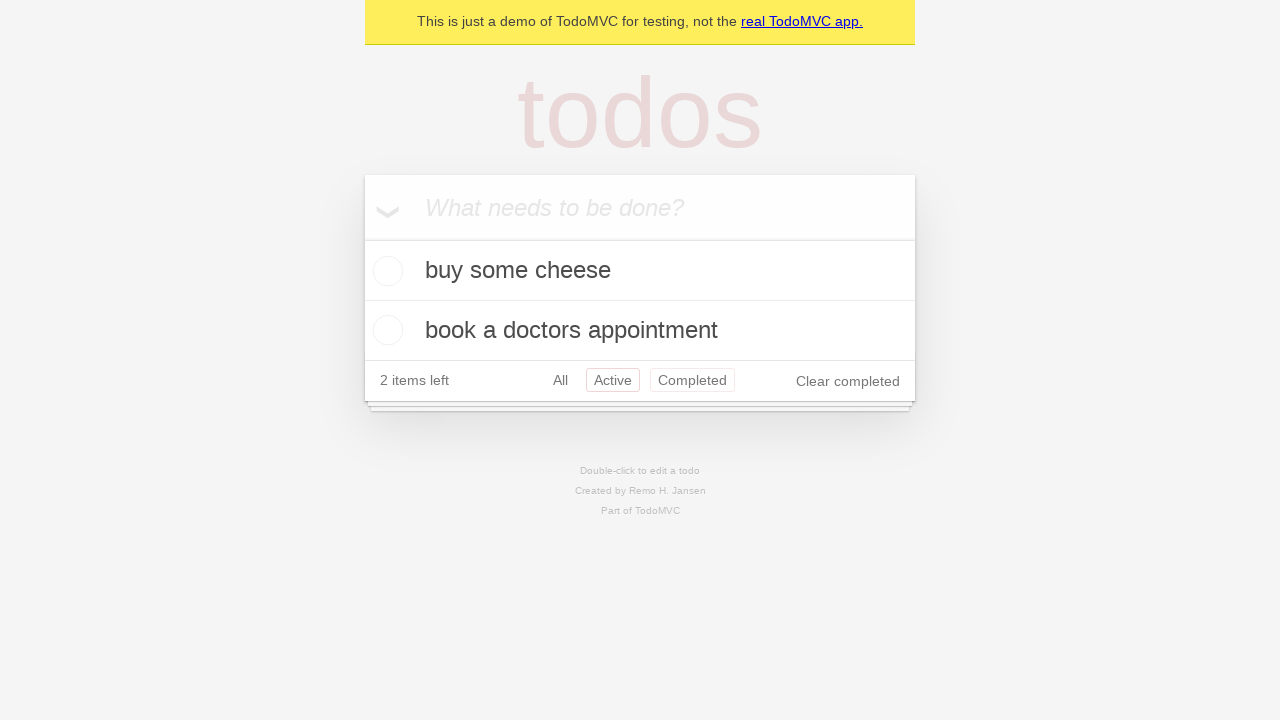

Used browser back button to return to All filter
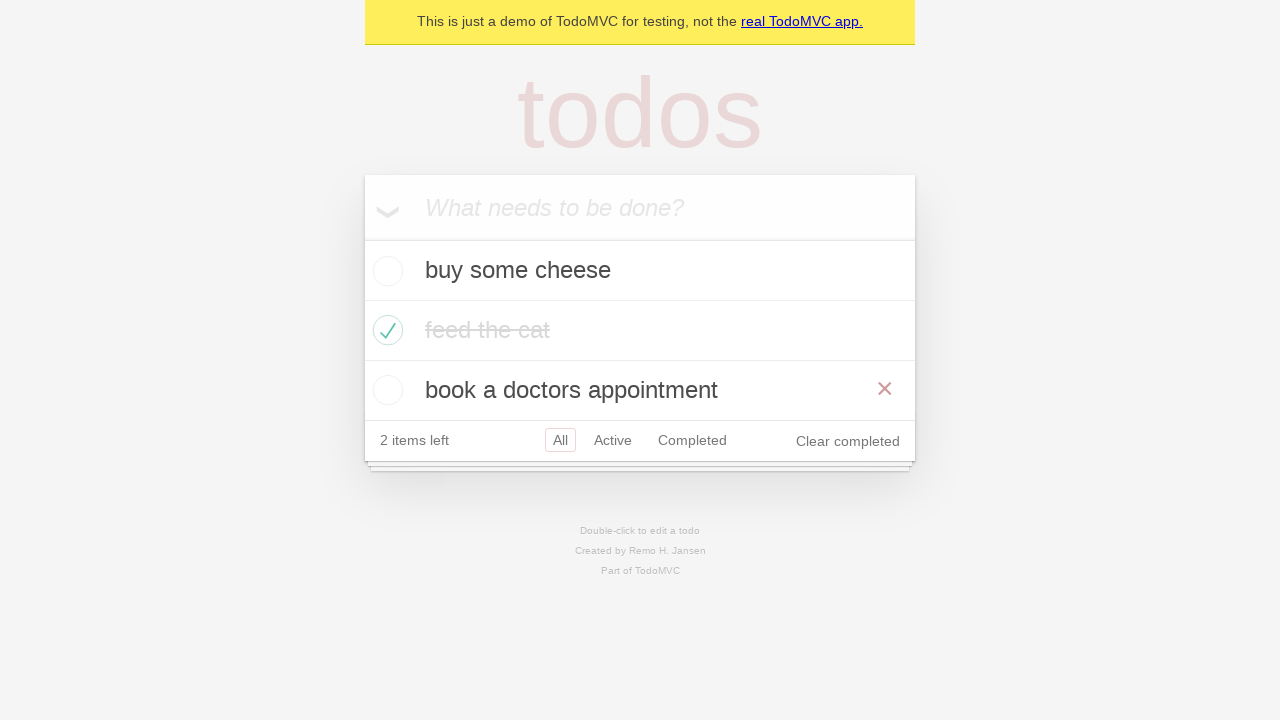

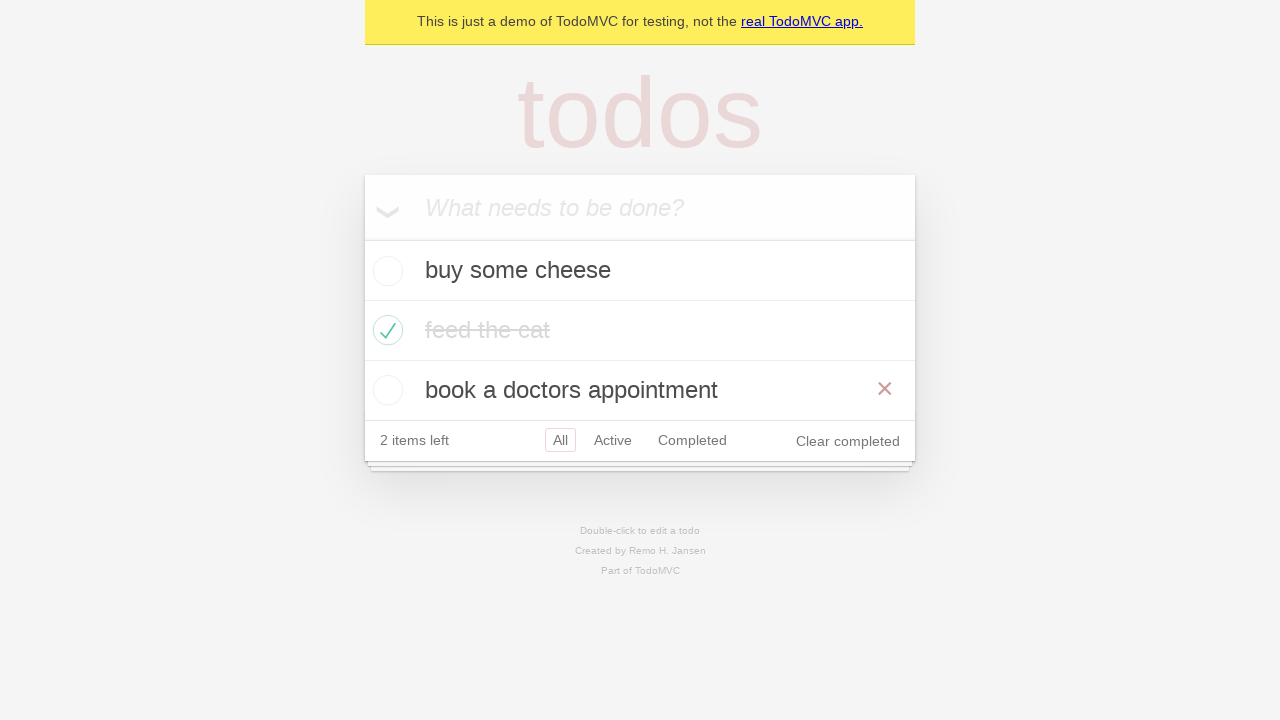